Navigates to a Stepik lesson page, fills in a textarea with code, and clicks the submit button to submit the answer

Starting URL: https://stepik.org/lesson/25969/step/12

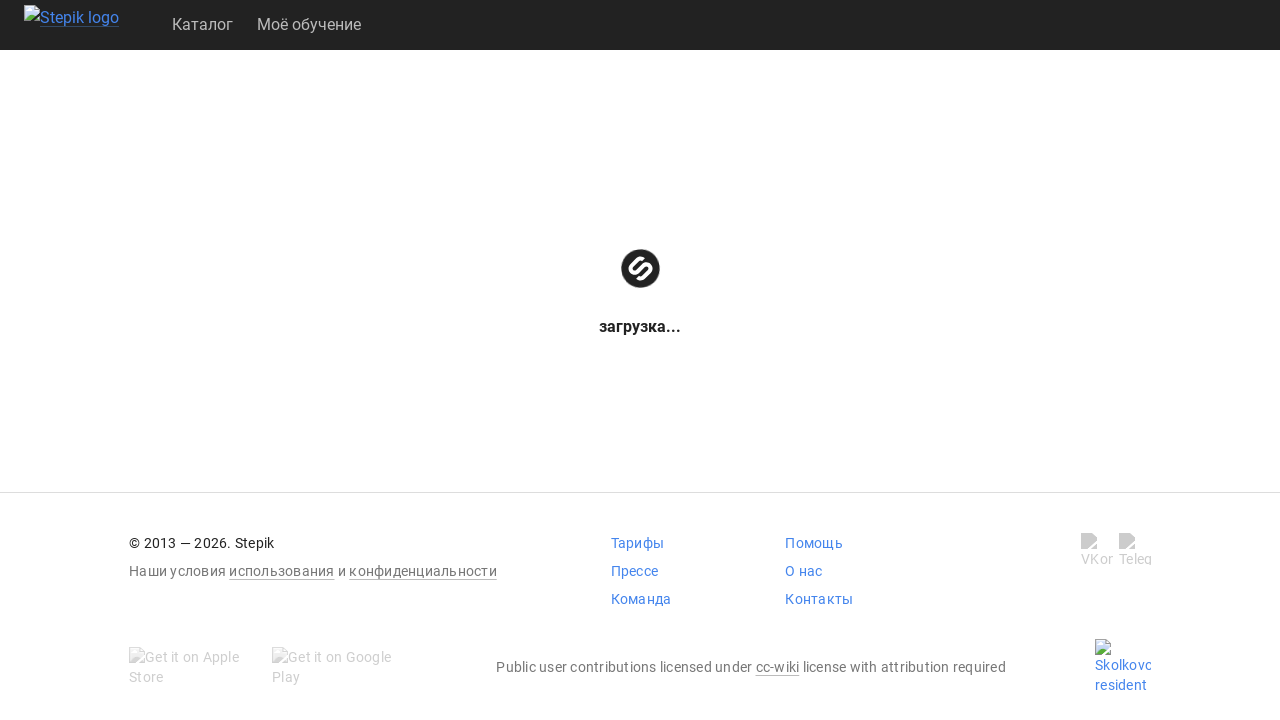

Waited for textarea to be available
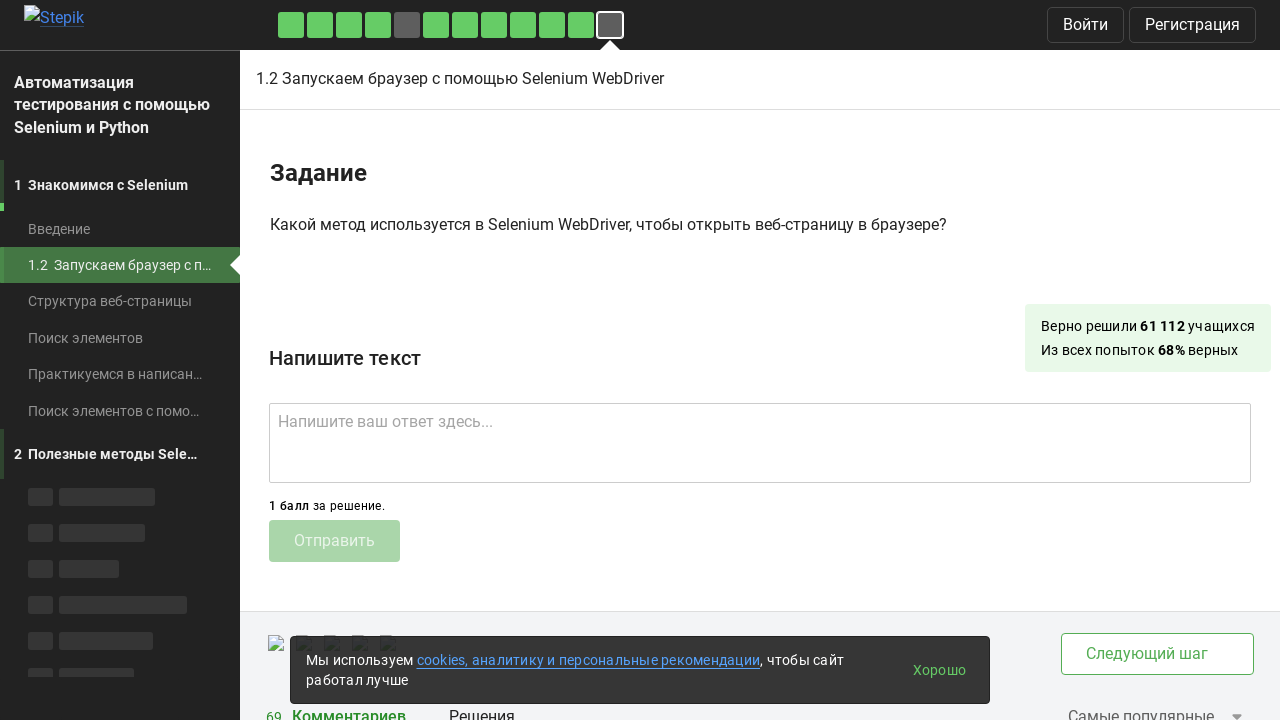

Filled textarea with code 'get()' on .textarea
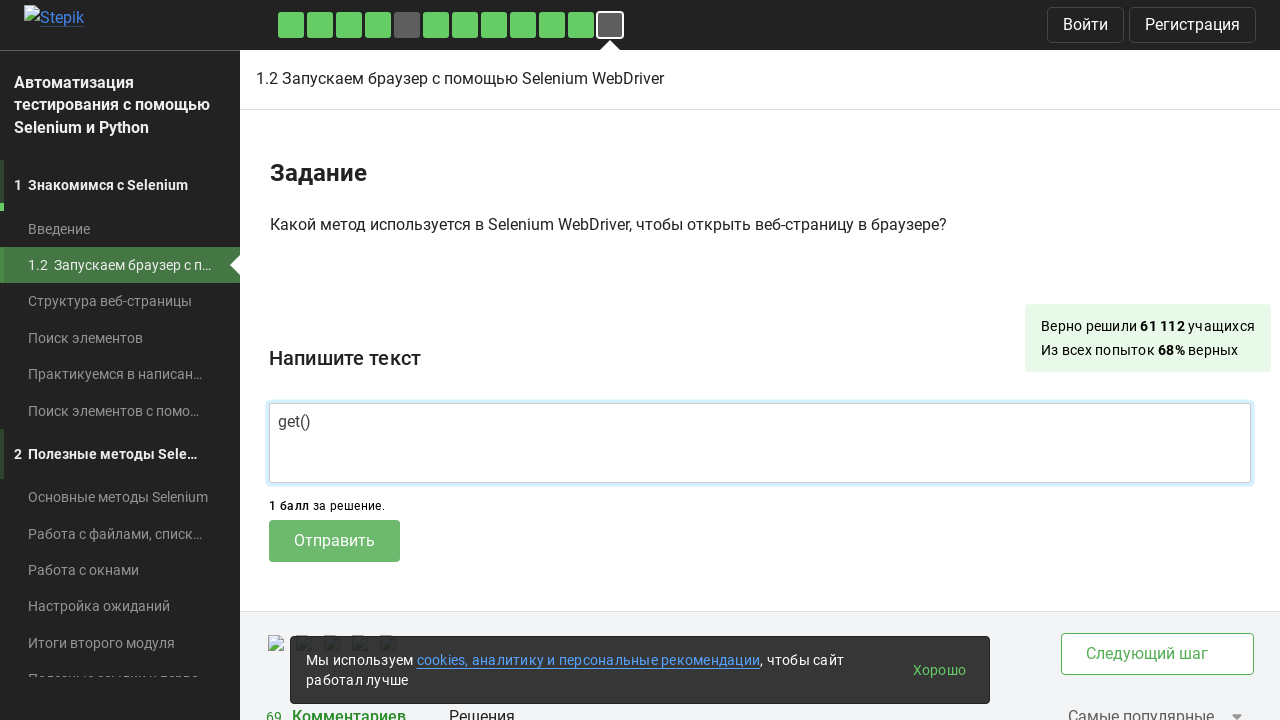

Clicked submit button to submit the answer at (334, 541) on .submit-submission
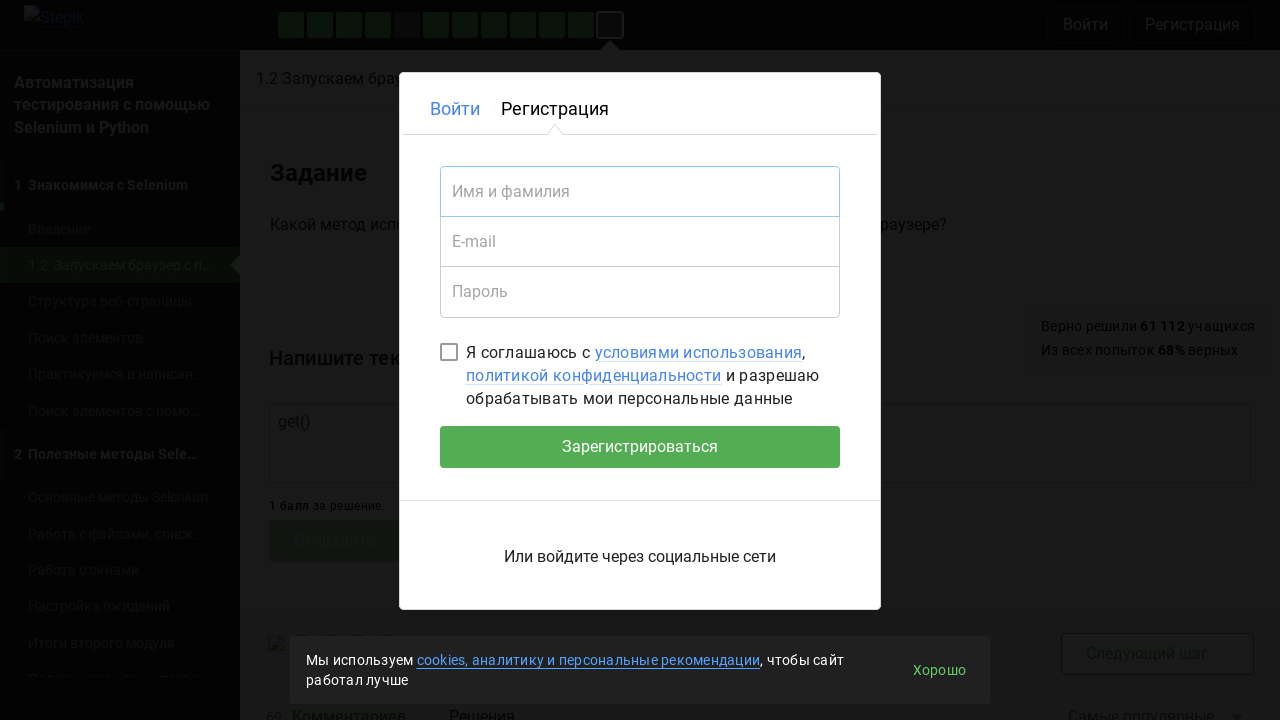

Waited 2 seconds for submission to process
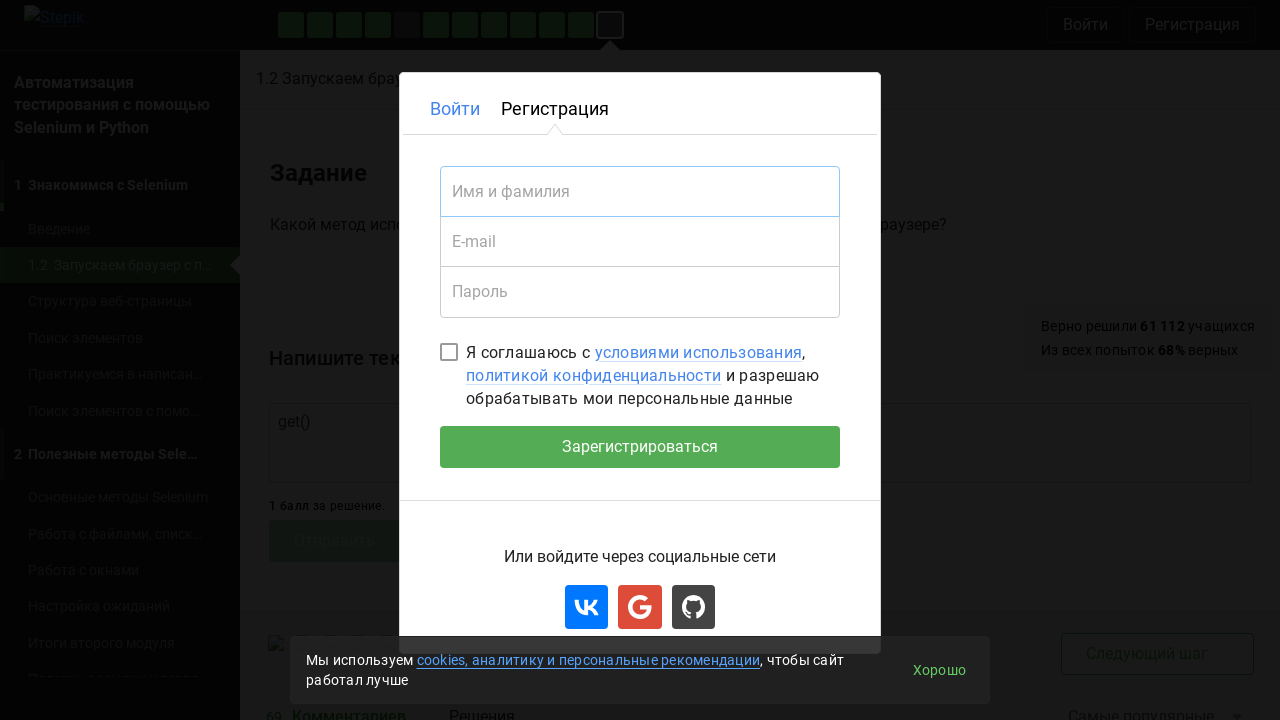

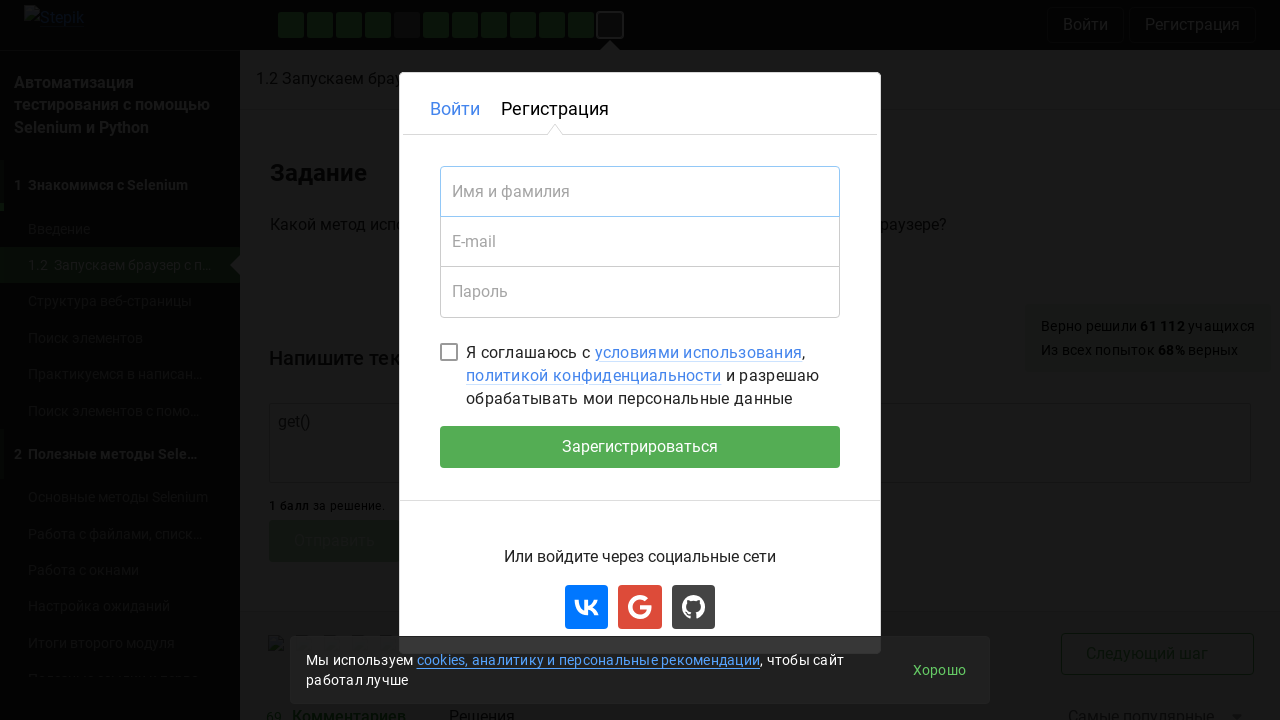